Tests window handling by clicking a "Click Here" link that opens a new window, switching to the new window, and verifying the page titles.

Starting URL: https://practice.cydeo.com/windows

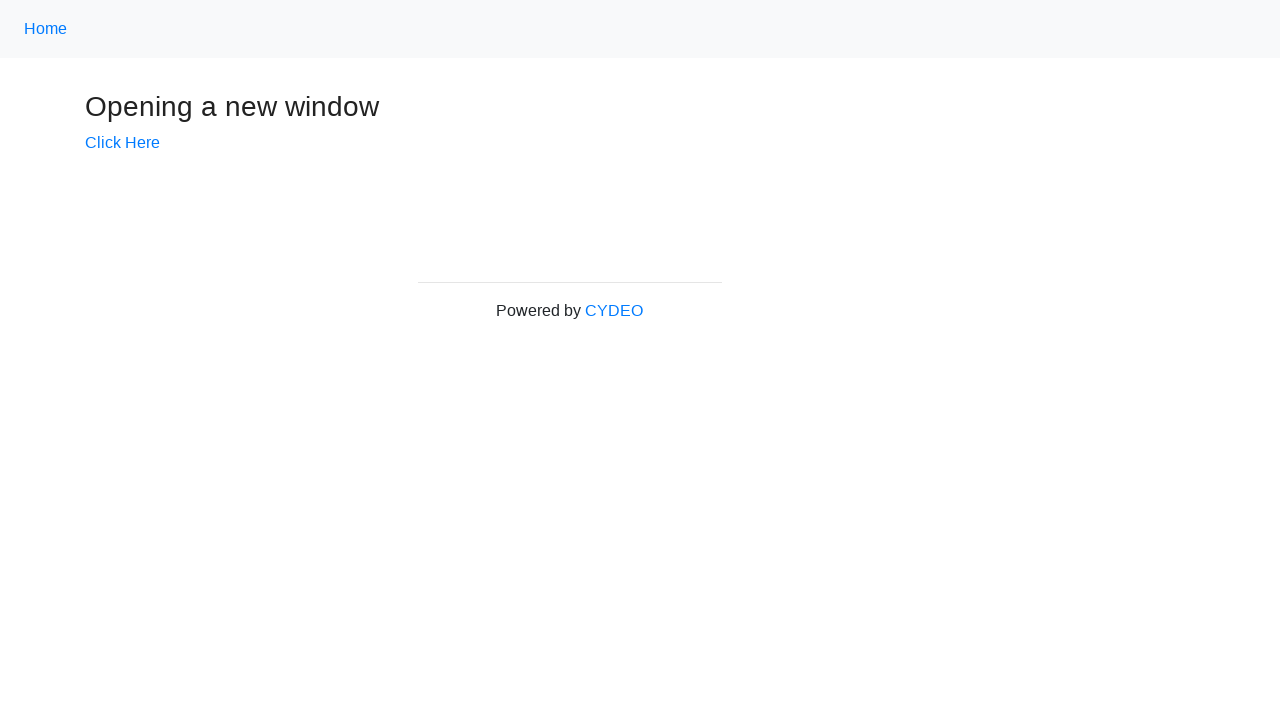

Verified initial page title contains 'Windows'
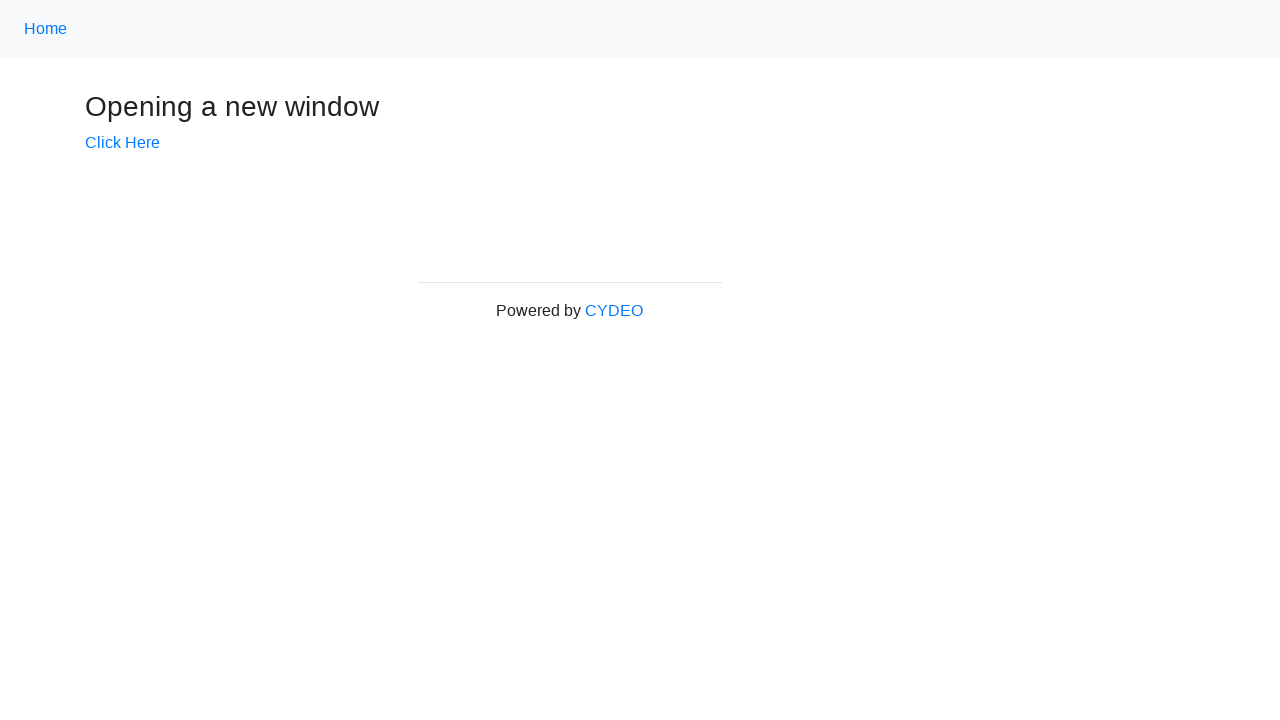

Clicked 'Click Here' link to open new window at (122, 143) on text=Click Here
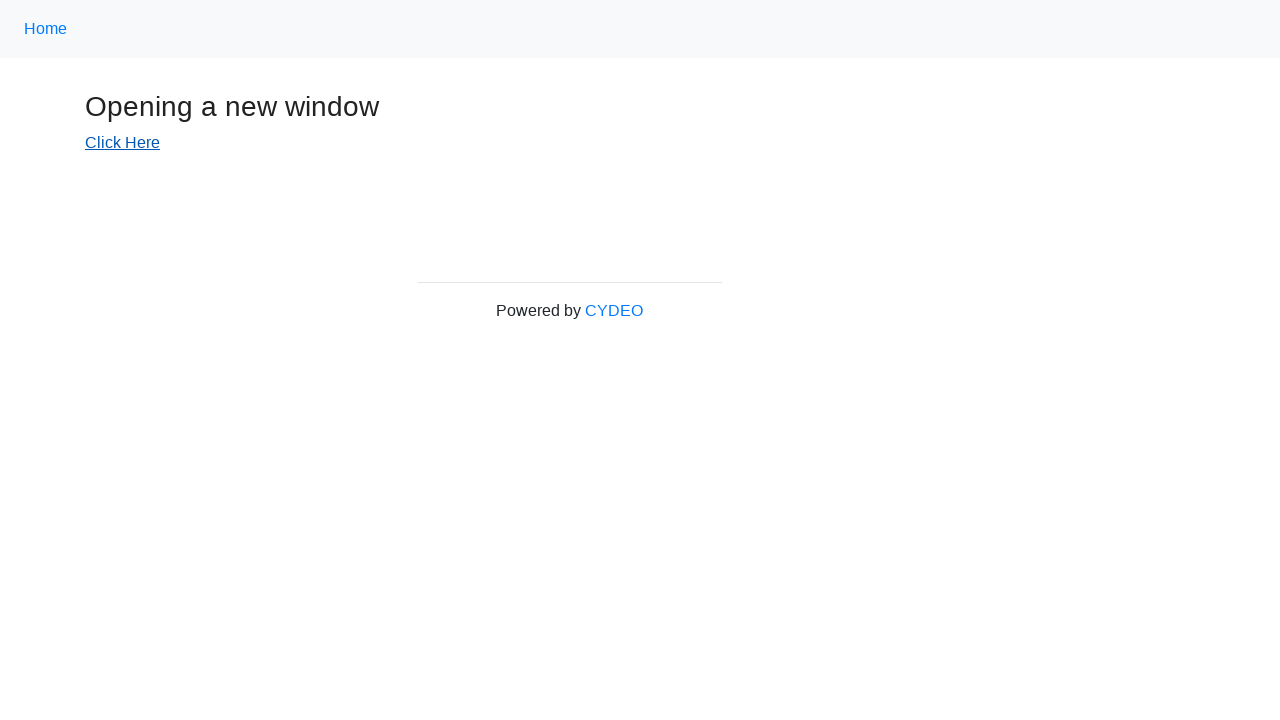

Retrieved new window/page object
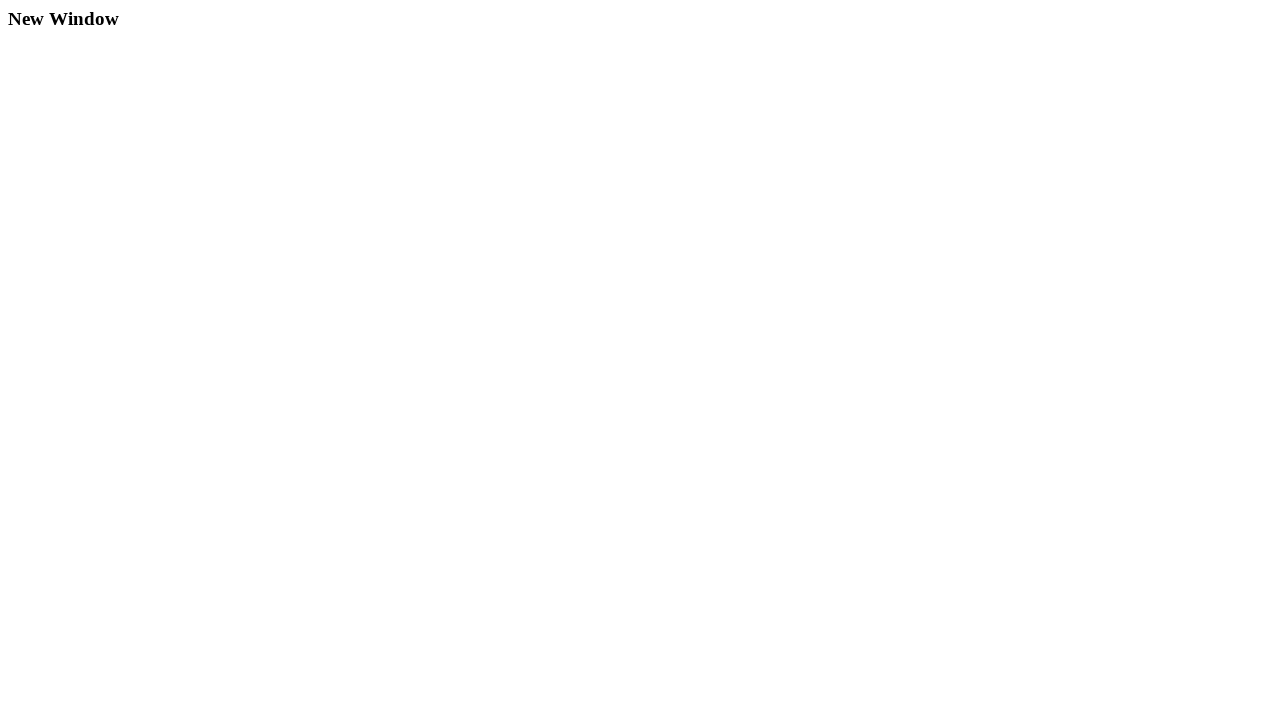

New window finished loading
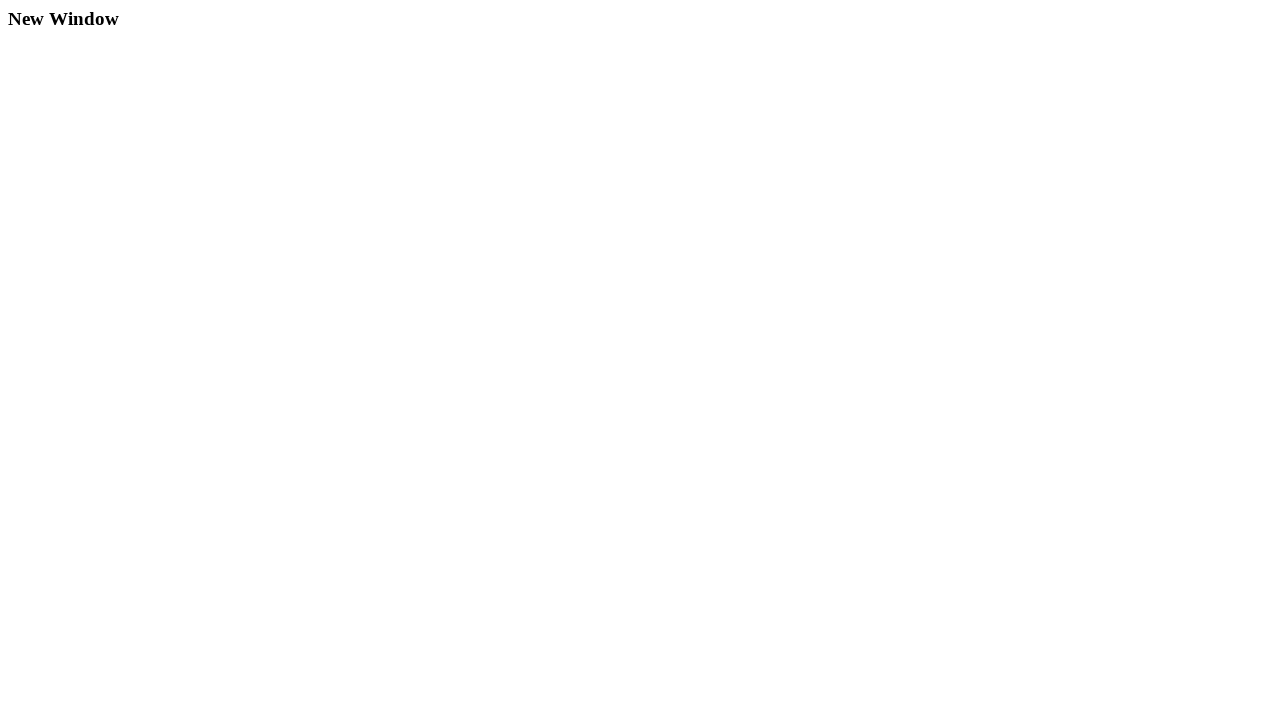

Verified new window title contains 'New Window'
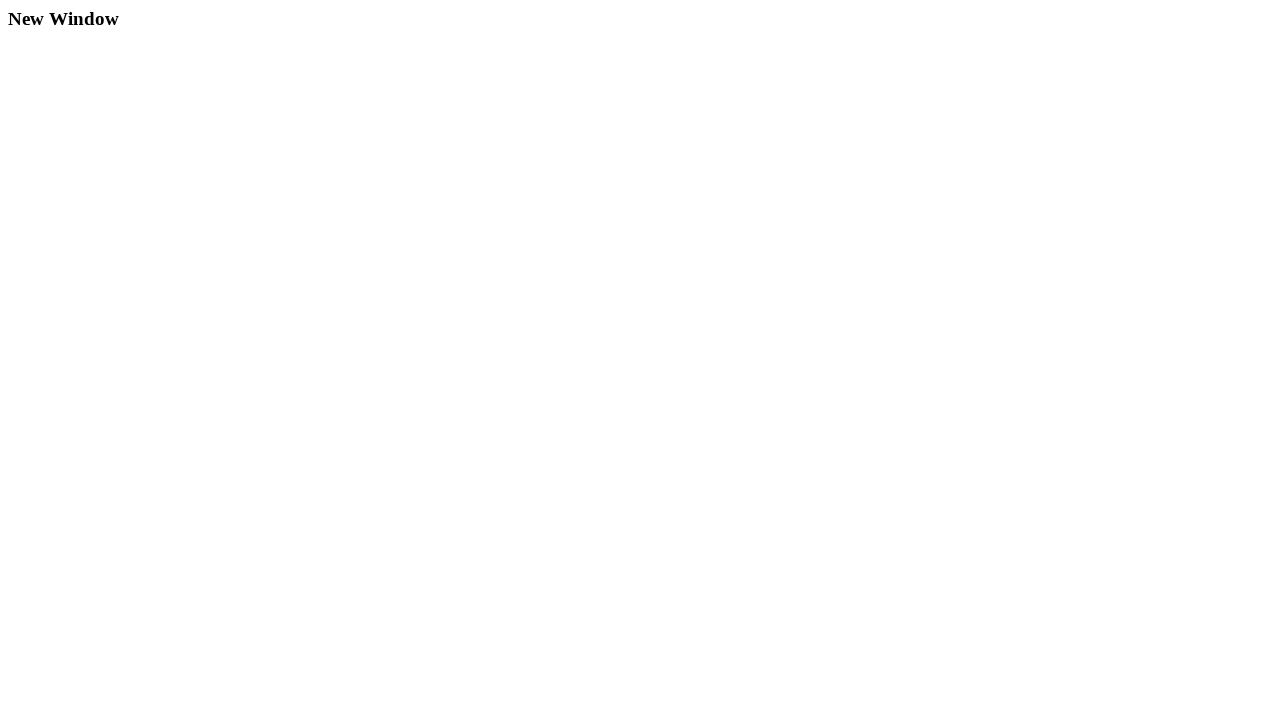

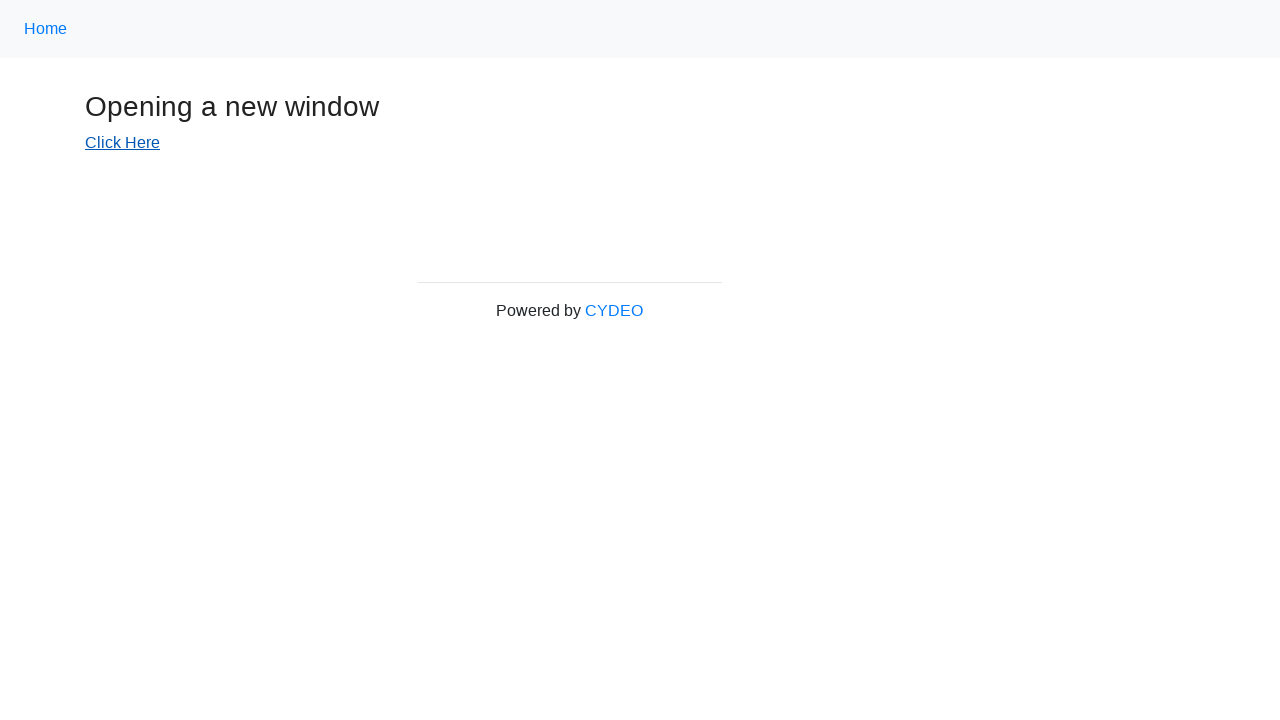